Opens the nopCommerce demo store homepage and maximizes the browser window

Starting URL: https://demo.nopcommerce.com/

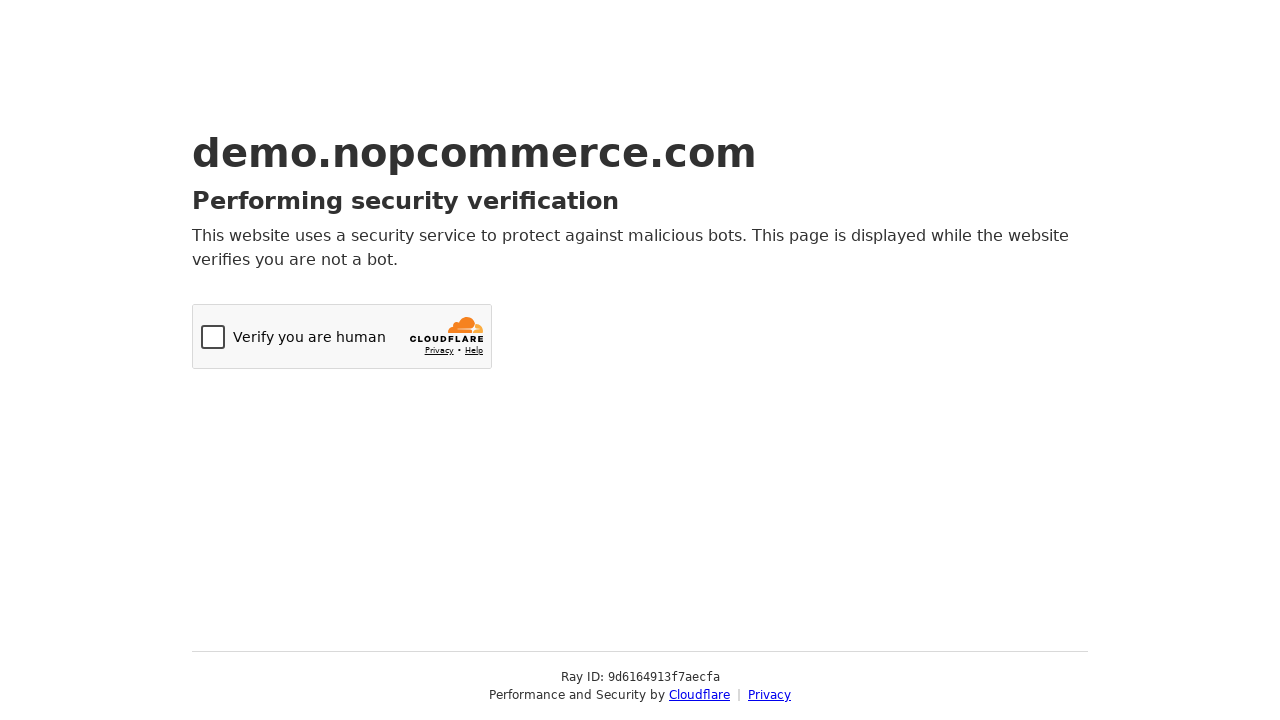

Set viewport size to 1920x1080
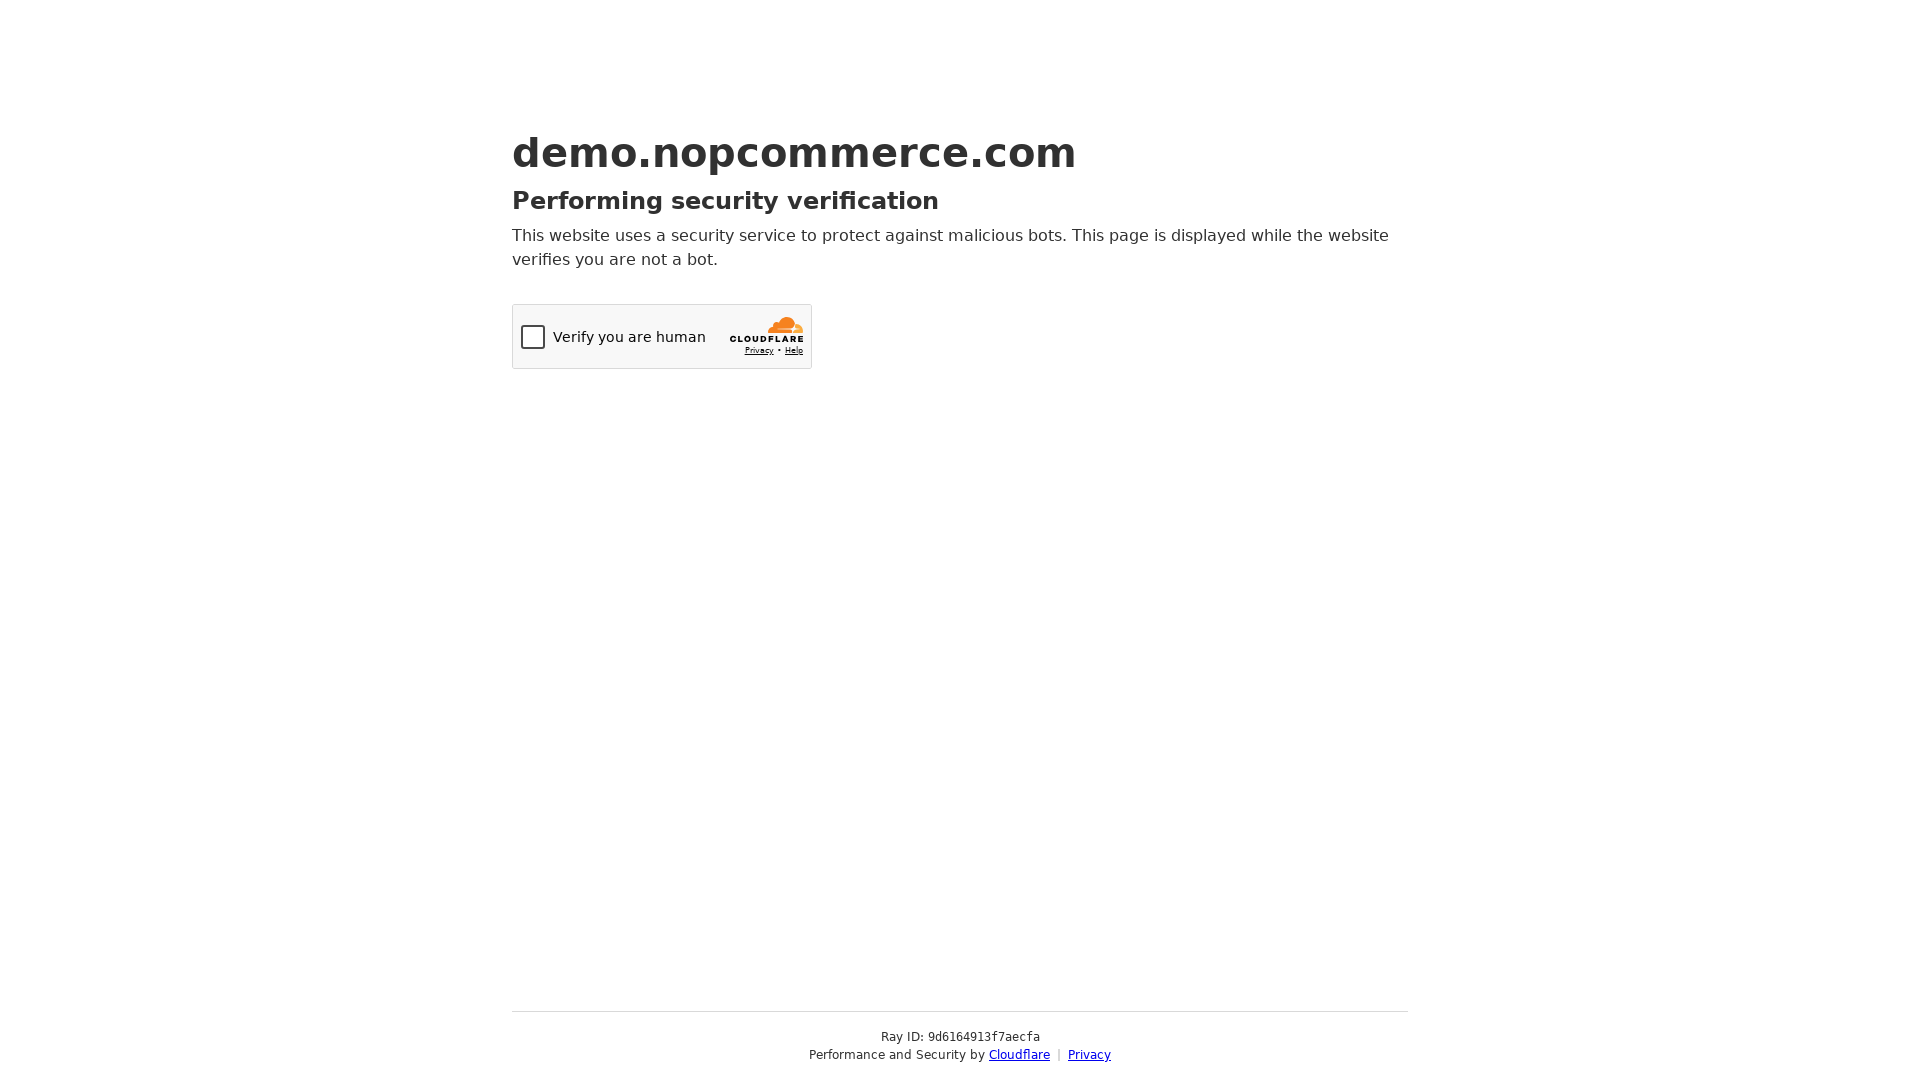

Waited for page to load (domcontentloaded)
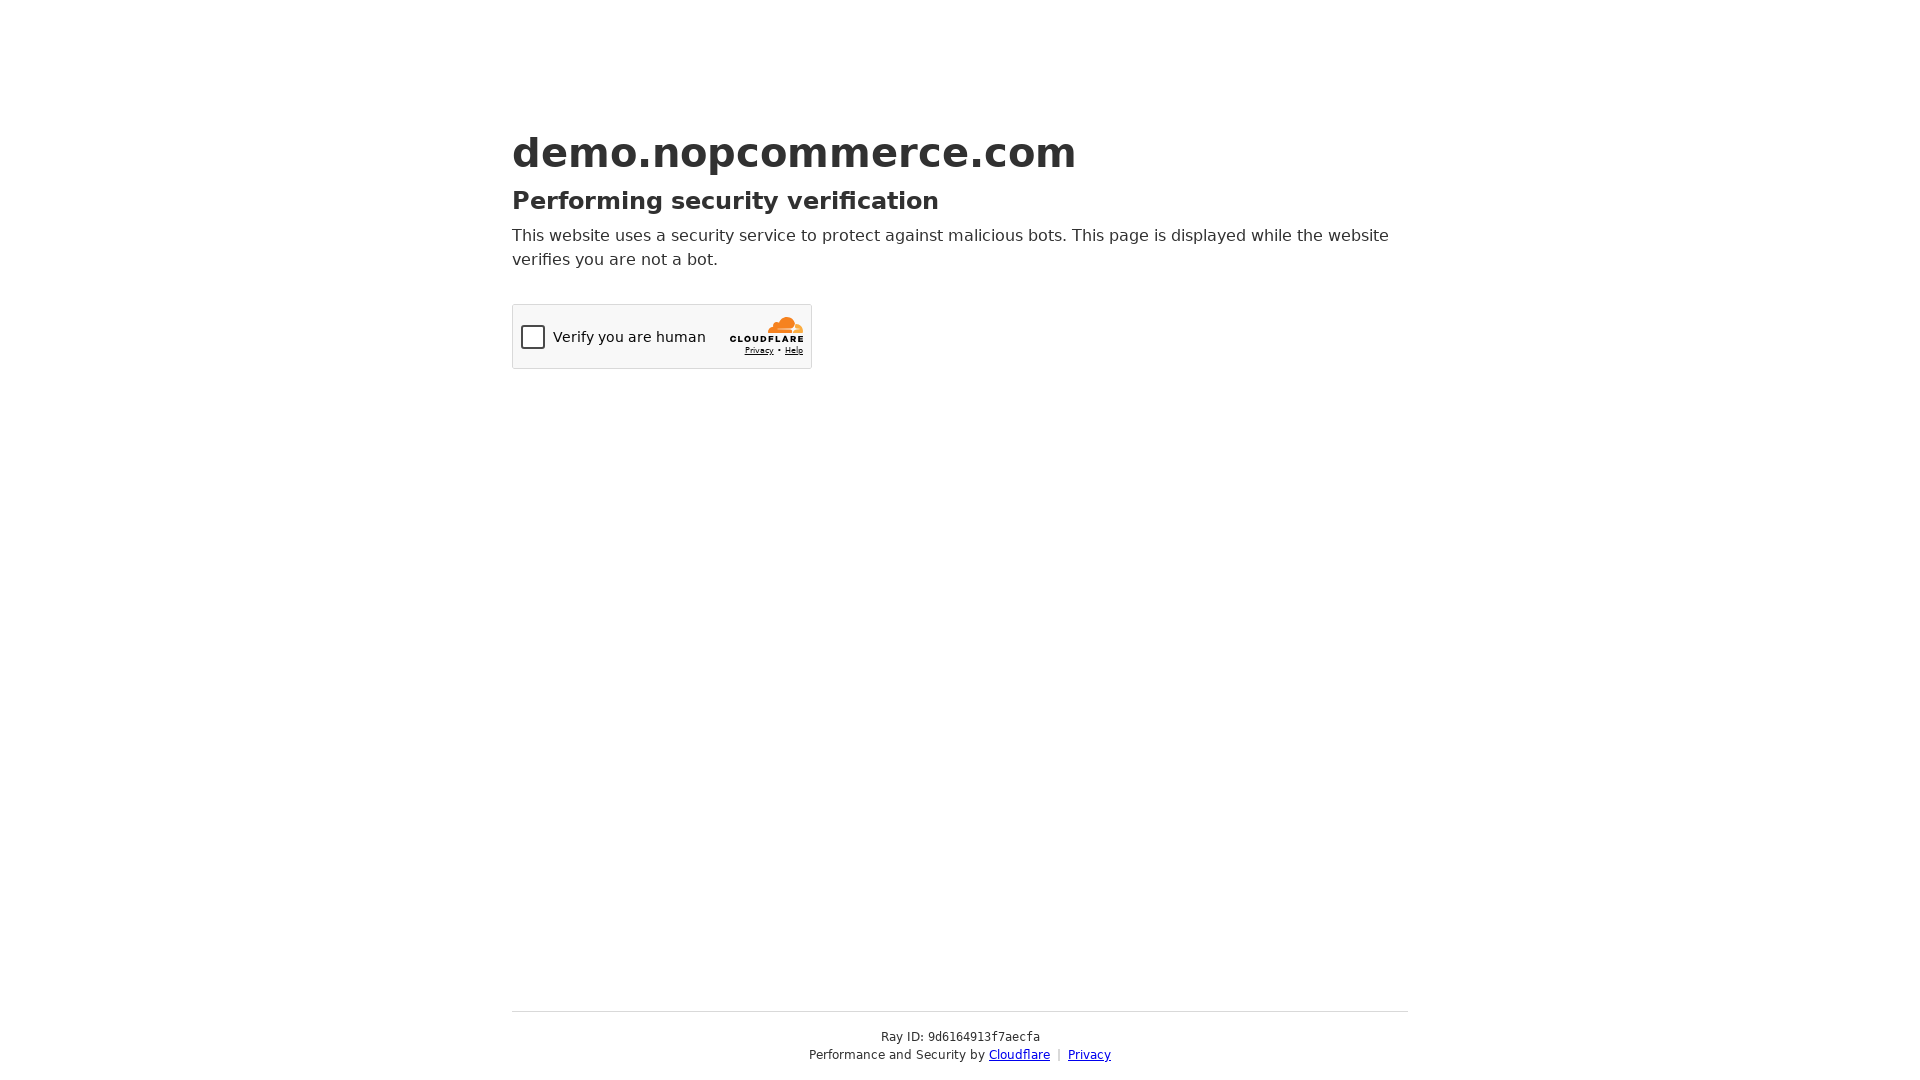

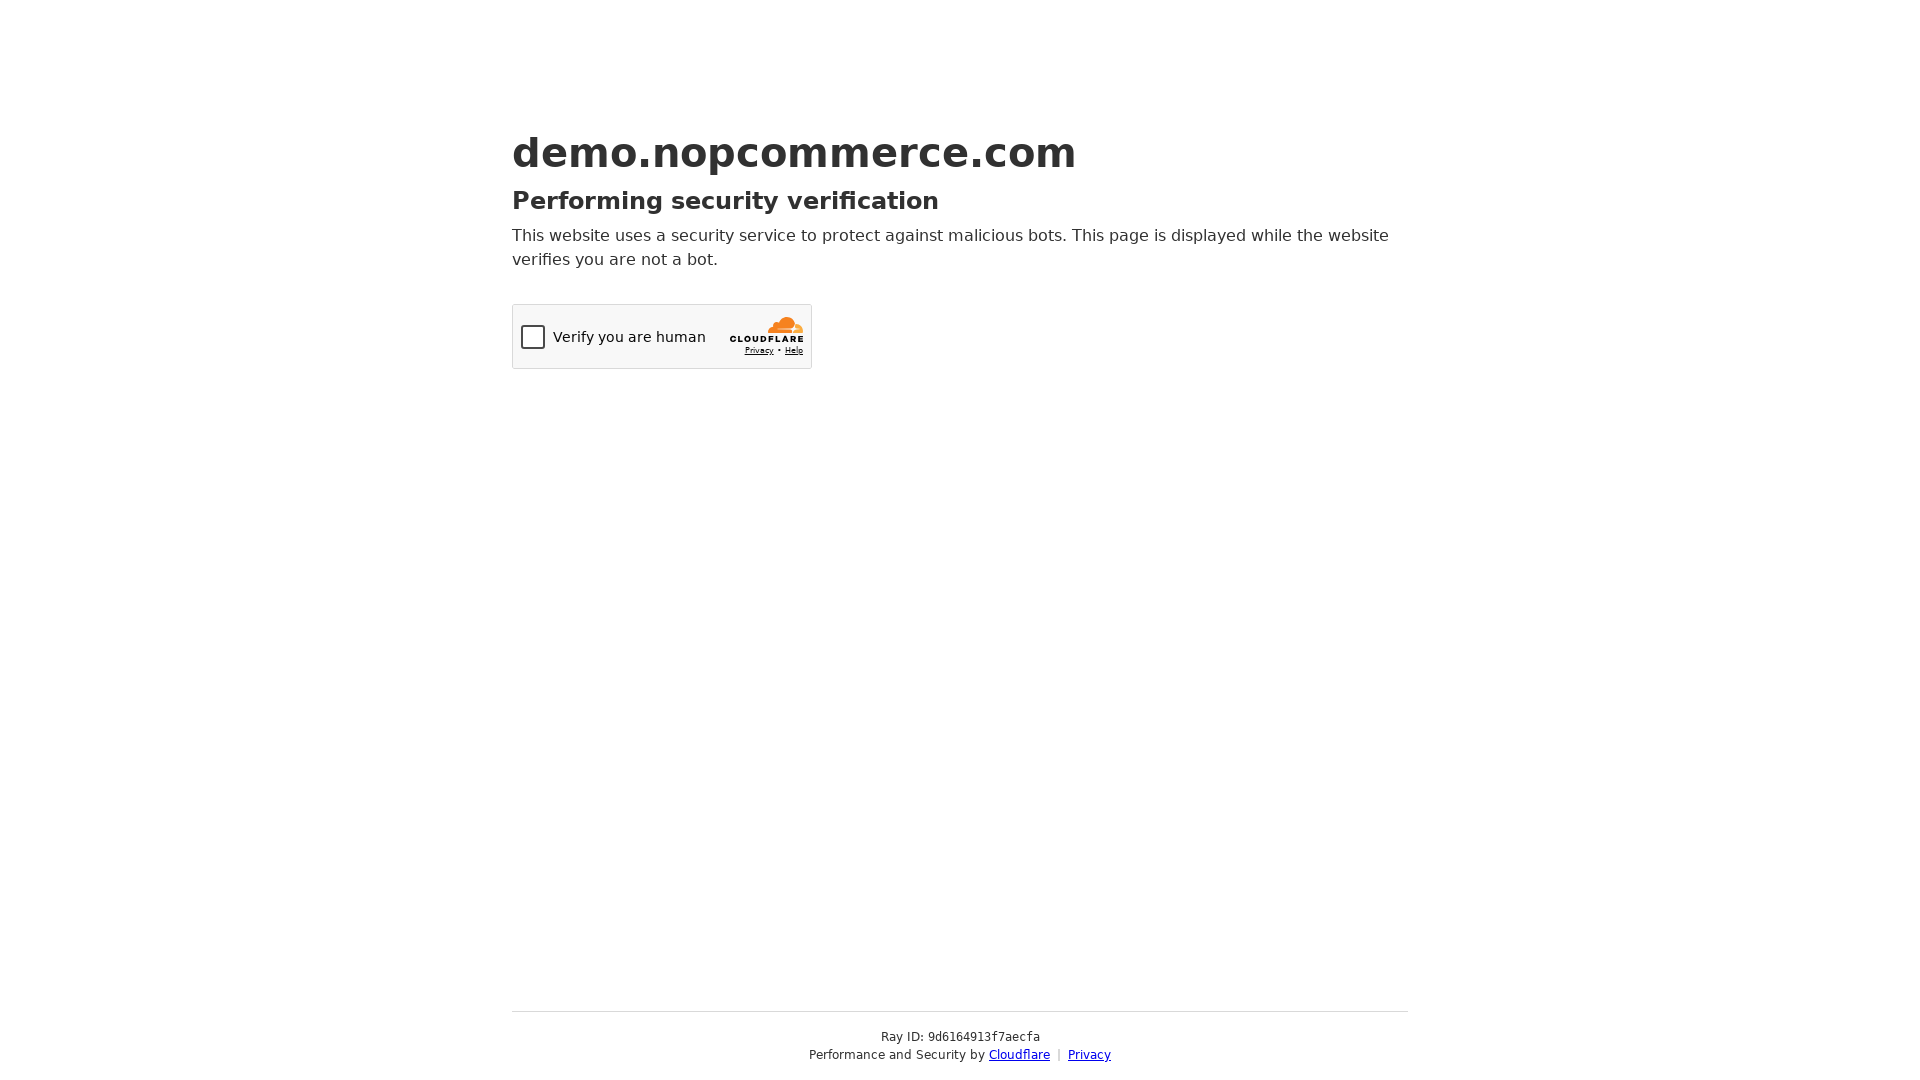